Tests autocomplete/autosuggest functionality by typing a query and selecting a suggestion

Starting URL: https://www.letskodeit.com/practice

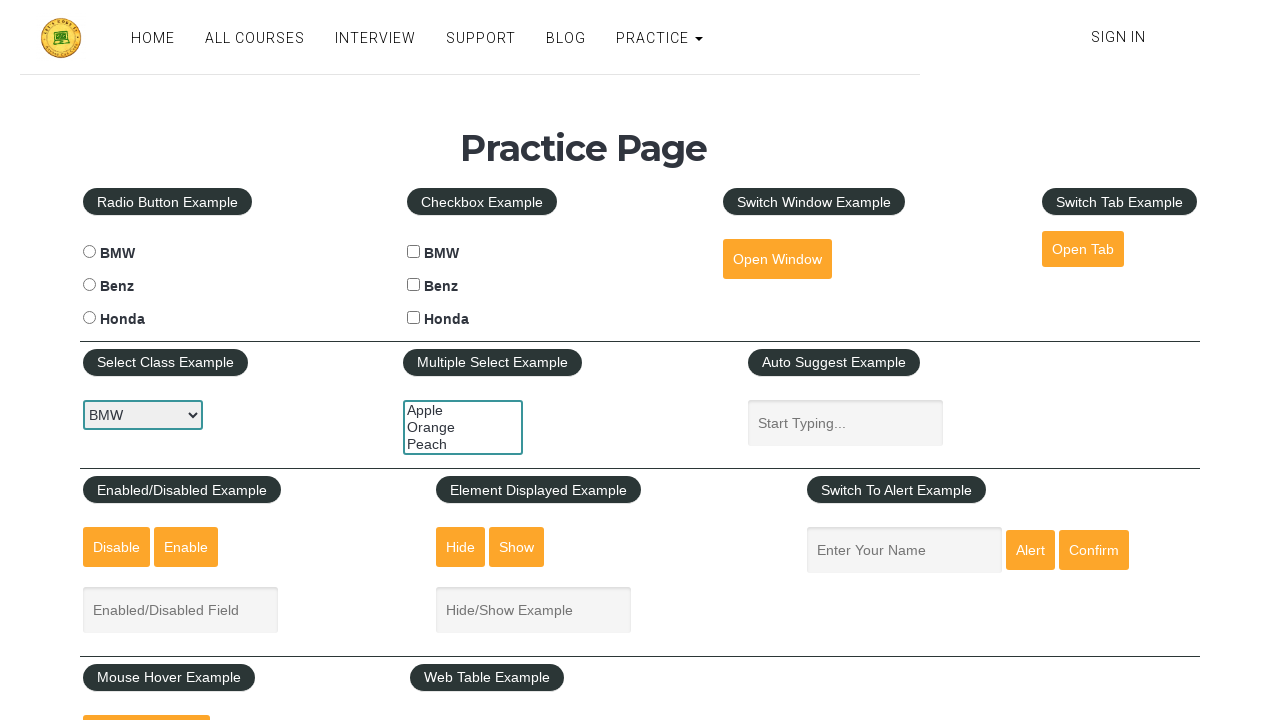

Clicked on autosuggest input field at (845, 423) on input#autosuggest
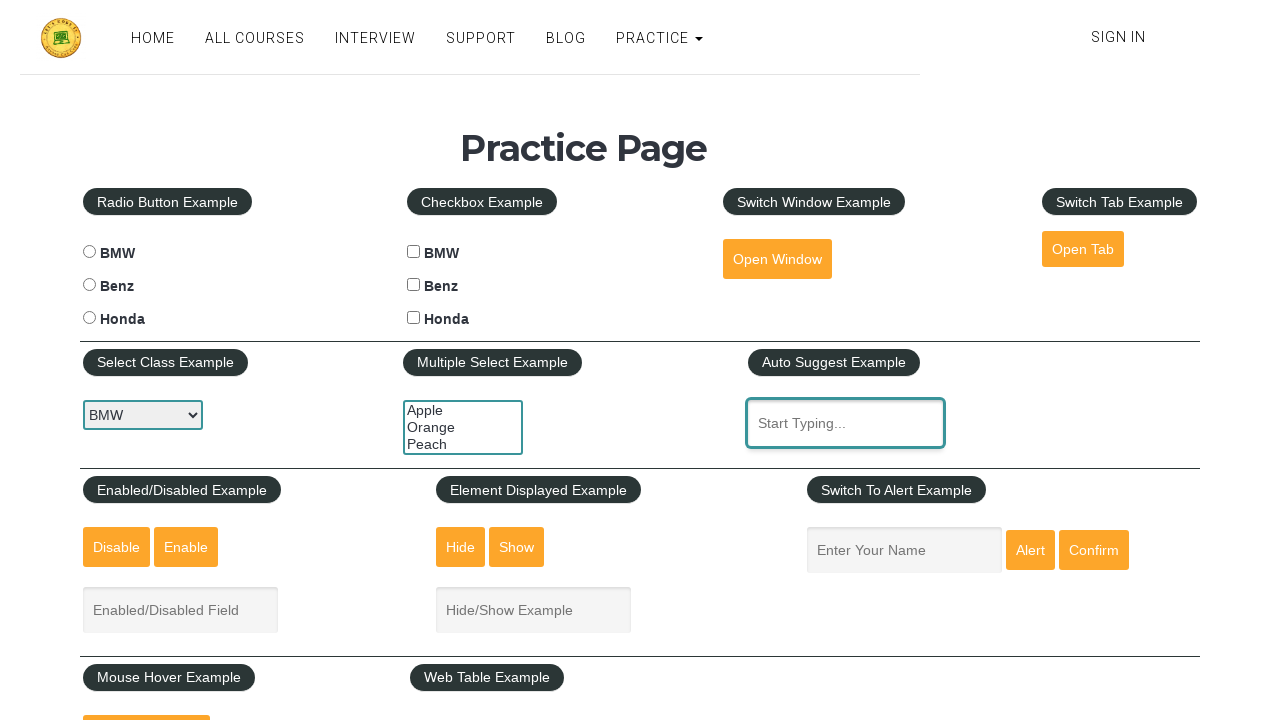

Typed 'au' into autosuggest field to trigger autocomplete on input#autosuggest
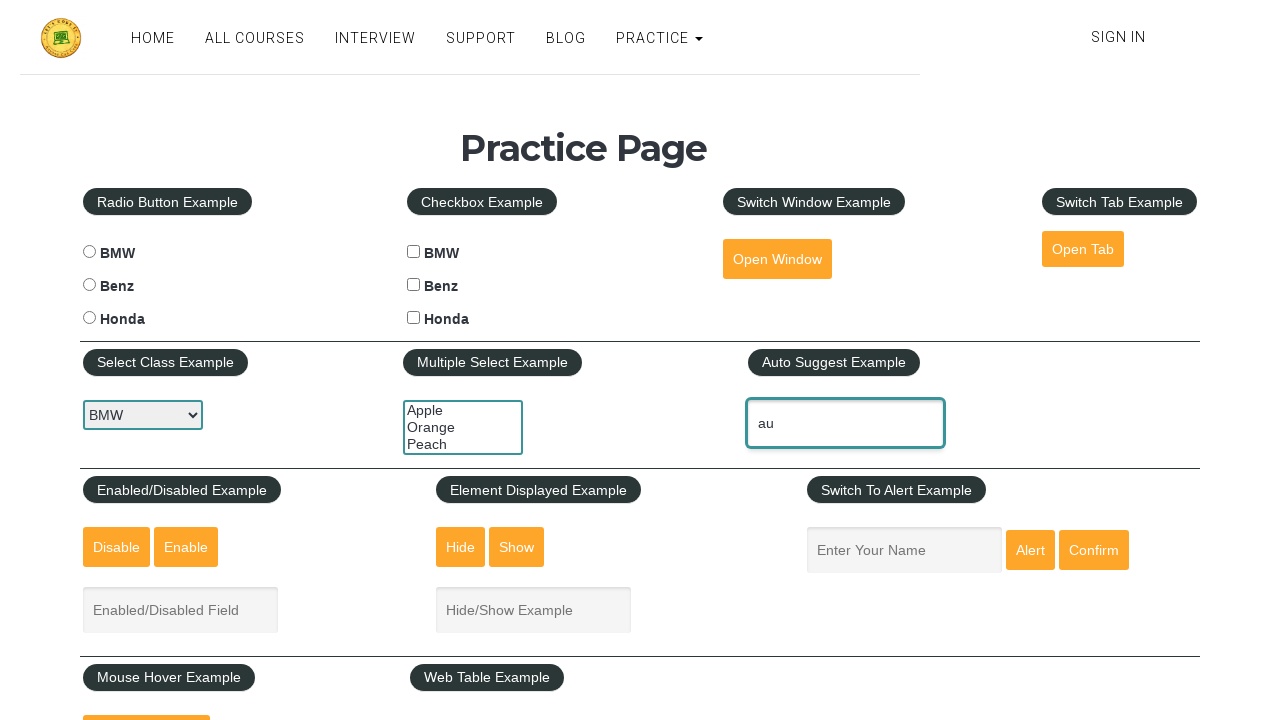

Autocomplete suggestions dropdown appeared
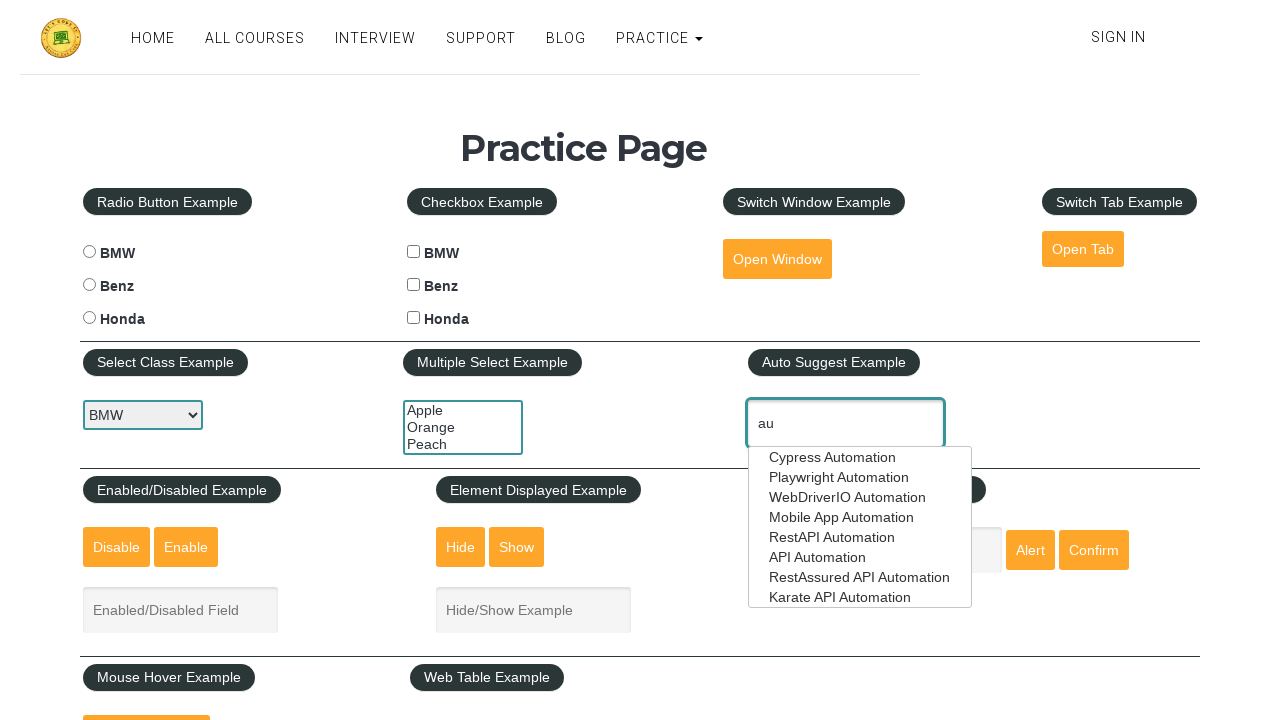

Selected 'Mobile App Automation' from autocomplete suggestions at (860, 517) on ul.ui-autocomplete li:has-text('Mobile App Automation')
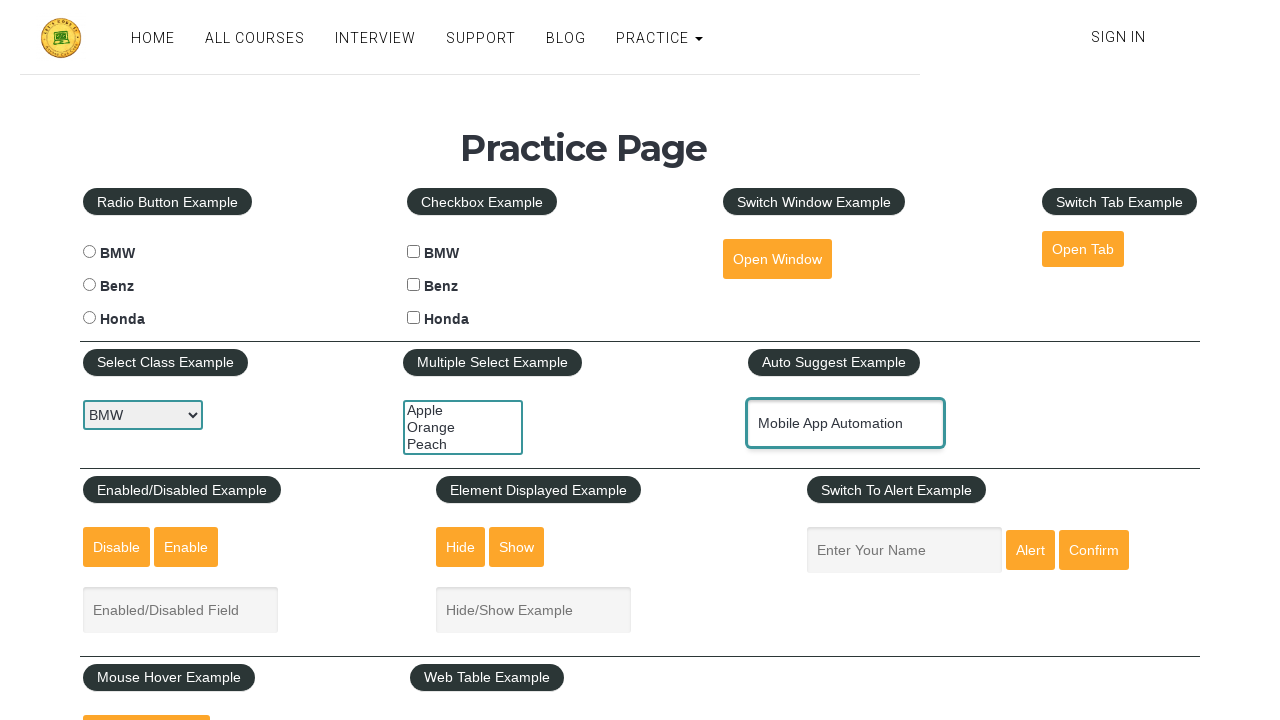

Verified autosuggest input value is 'Mobile App Automation'
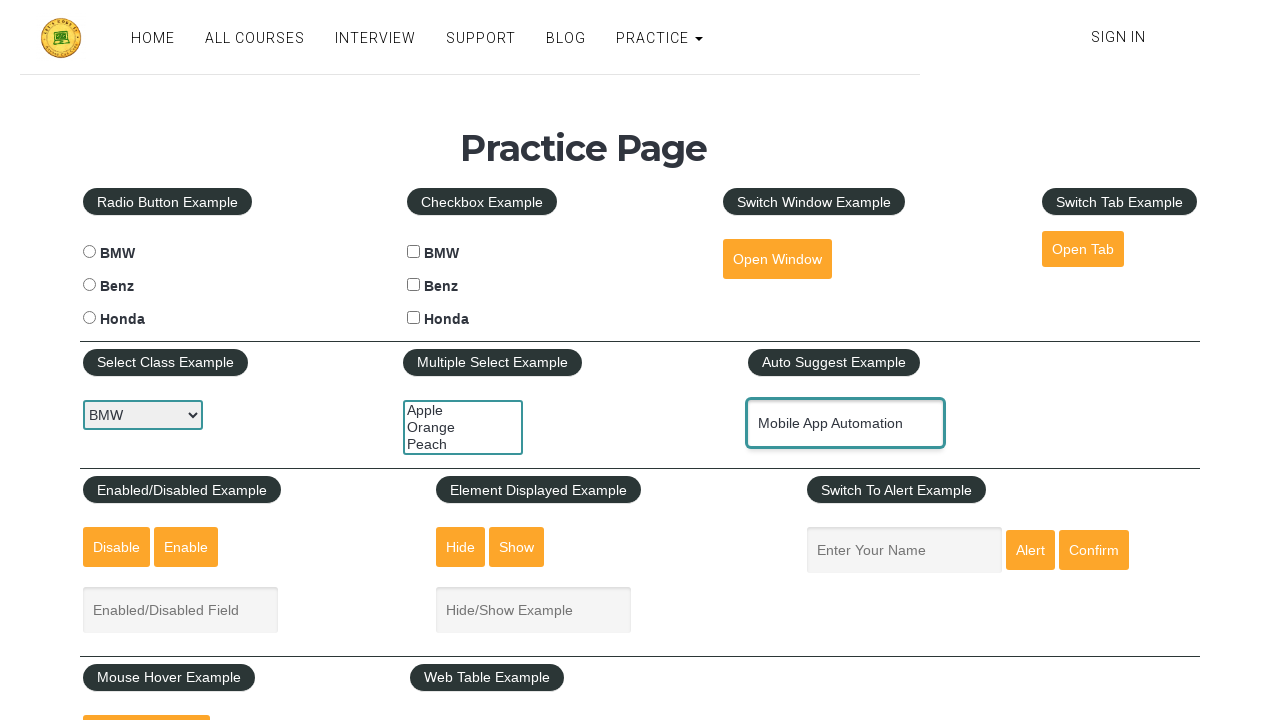

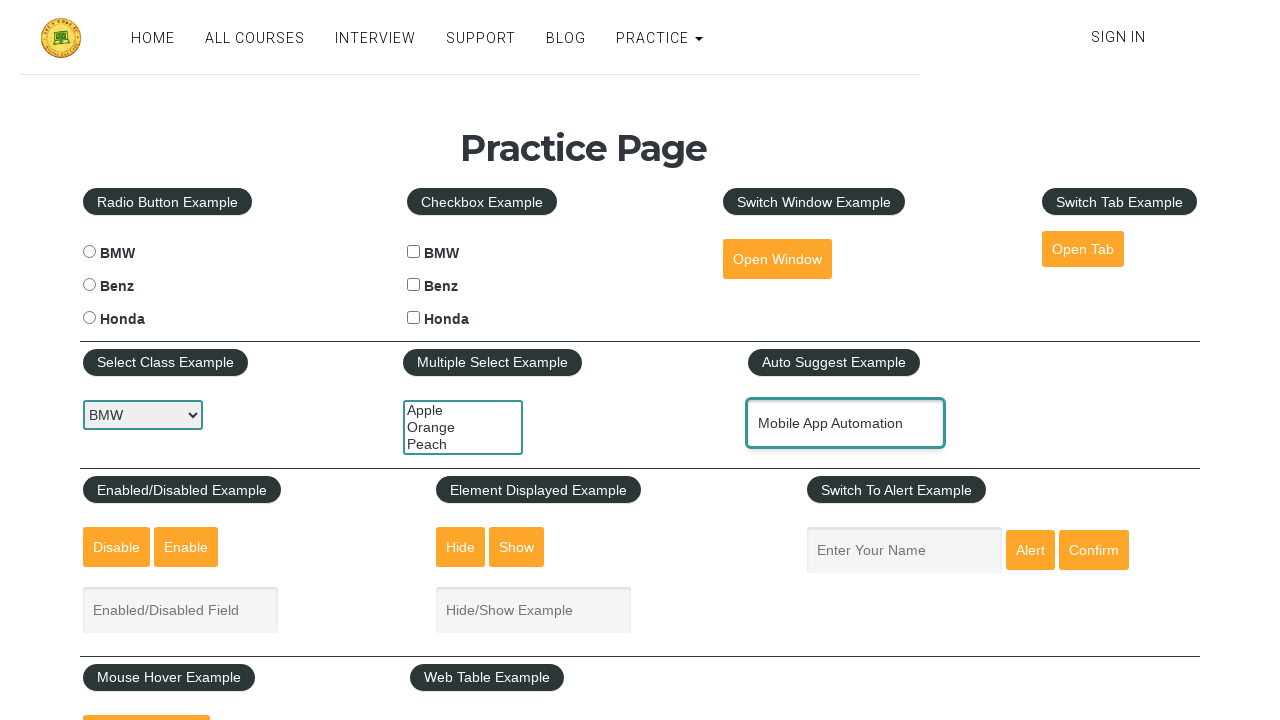